Tests an e-commerce grocery site by adding multiple items to cart and applying a promo code

Starting URL: https://rahulshettyacademy.com/seleniumPractise/#/

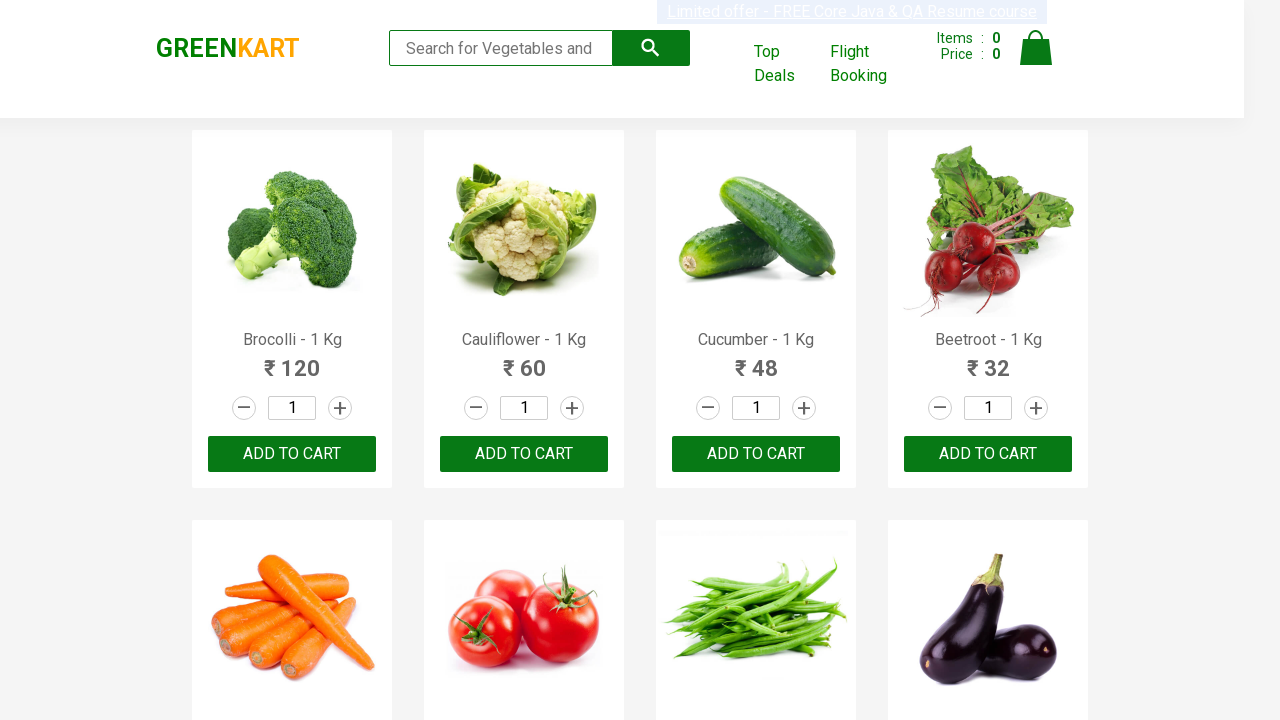

Waited for product names to load
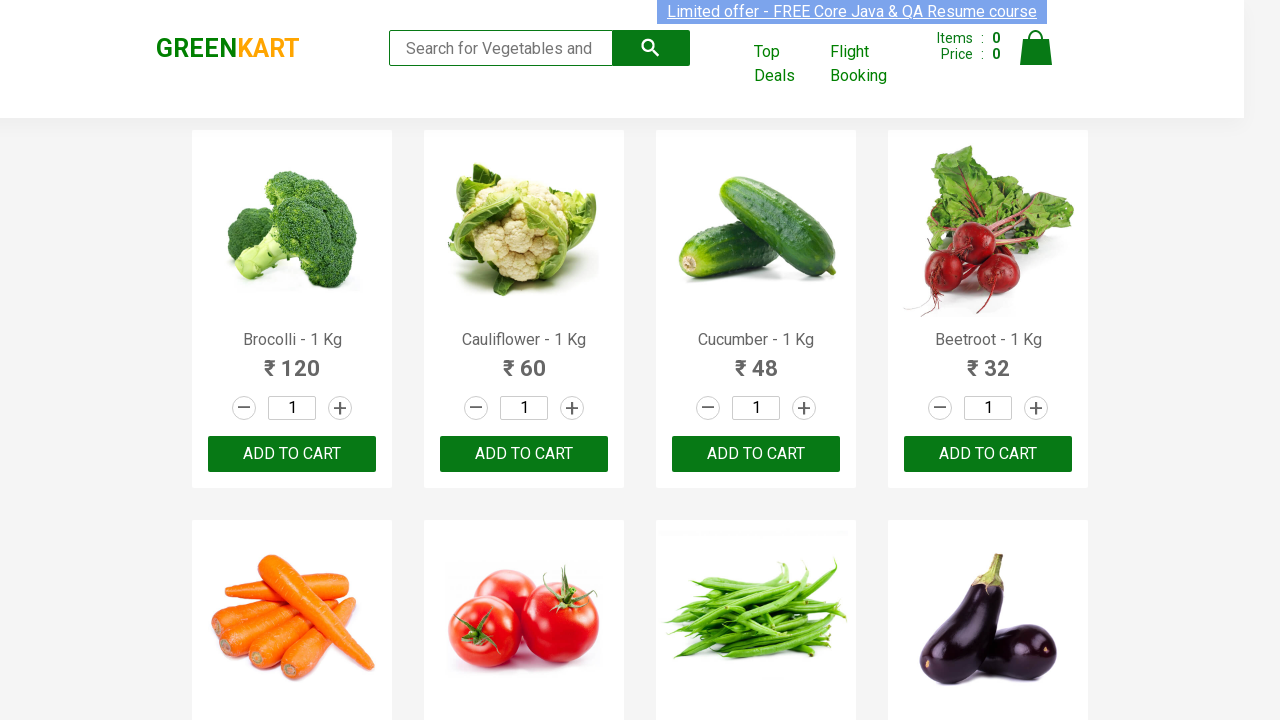

Retrieved all product elements from page
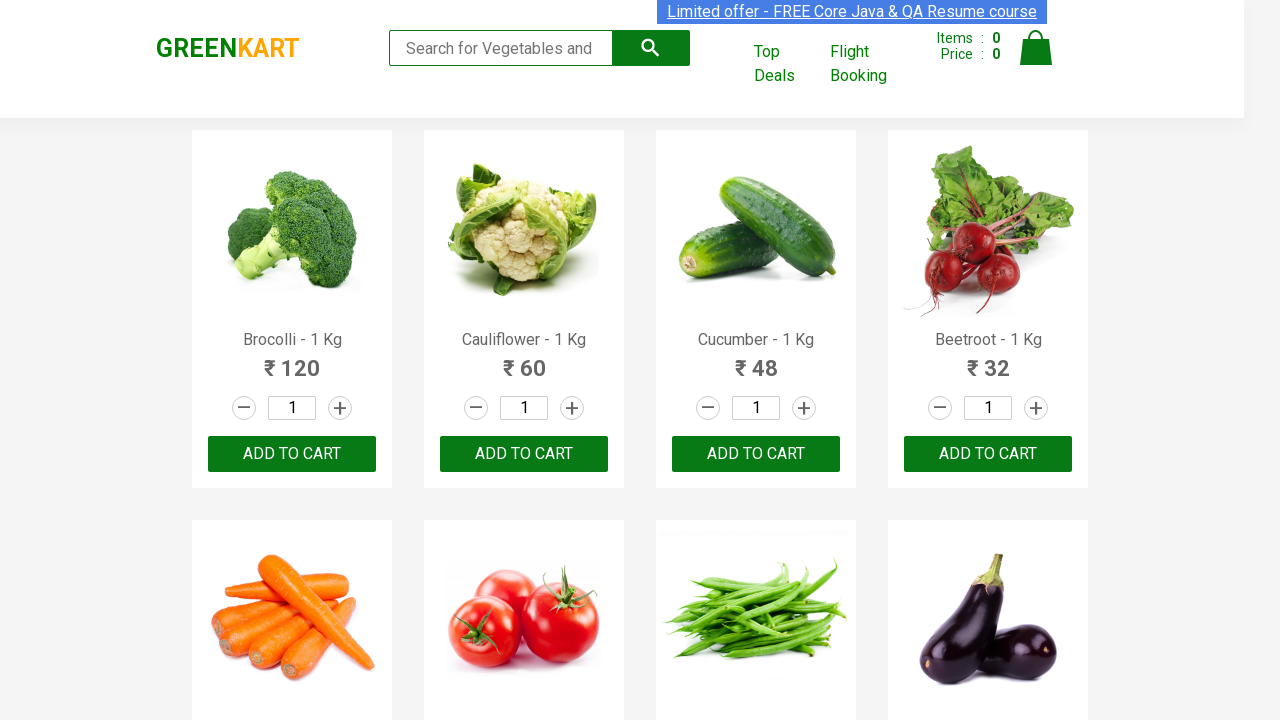

Added Cauliflower to cart at (524, 454) on xpath=//div[@class='product-action']/button >> nth=1
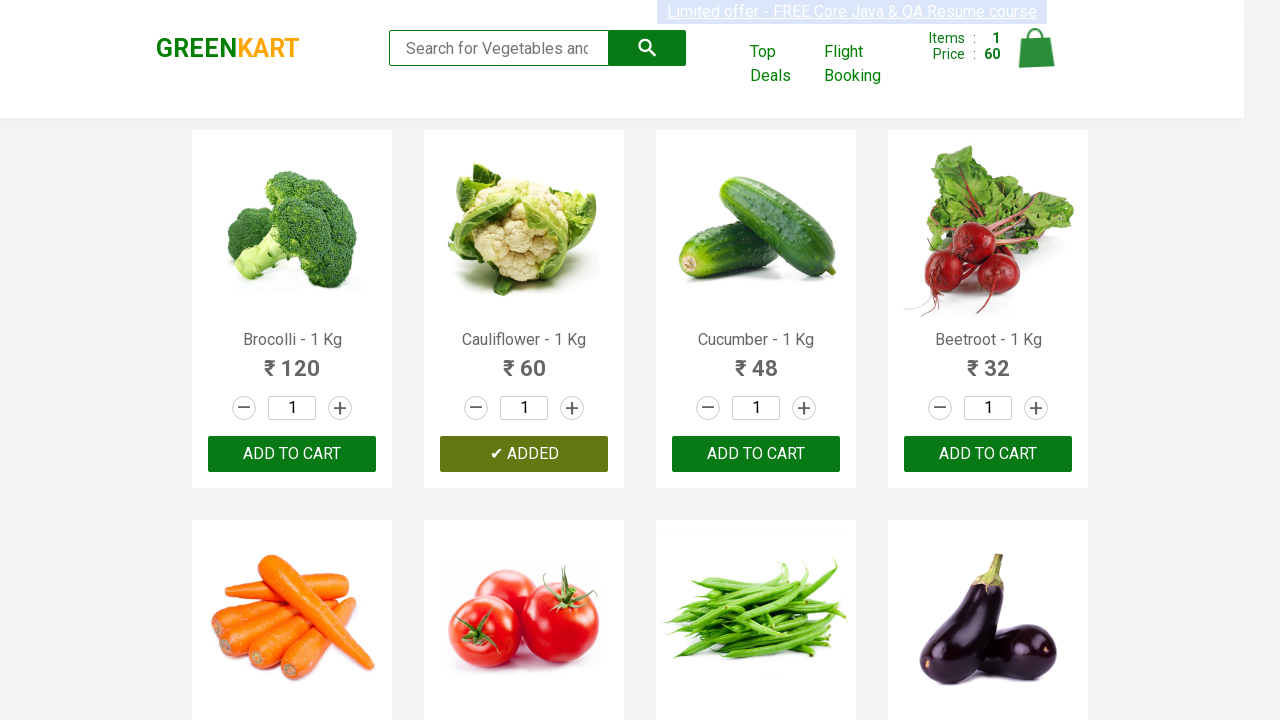

Added Cucumber to cart at (756, 454) on xpath=//div[@class='product-action']/button >> nth=2
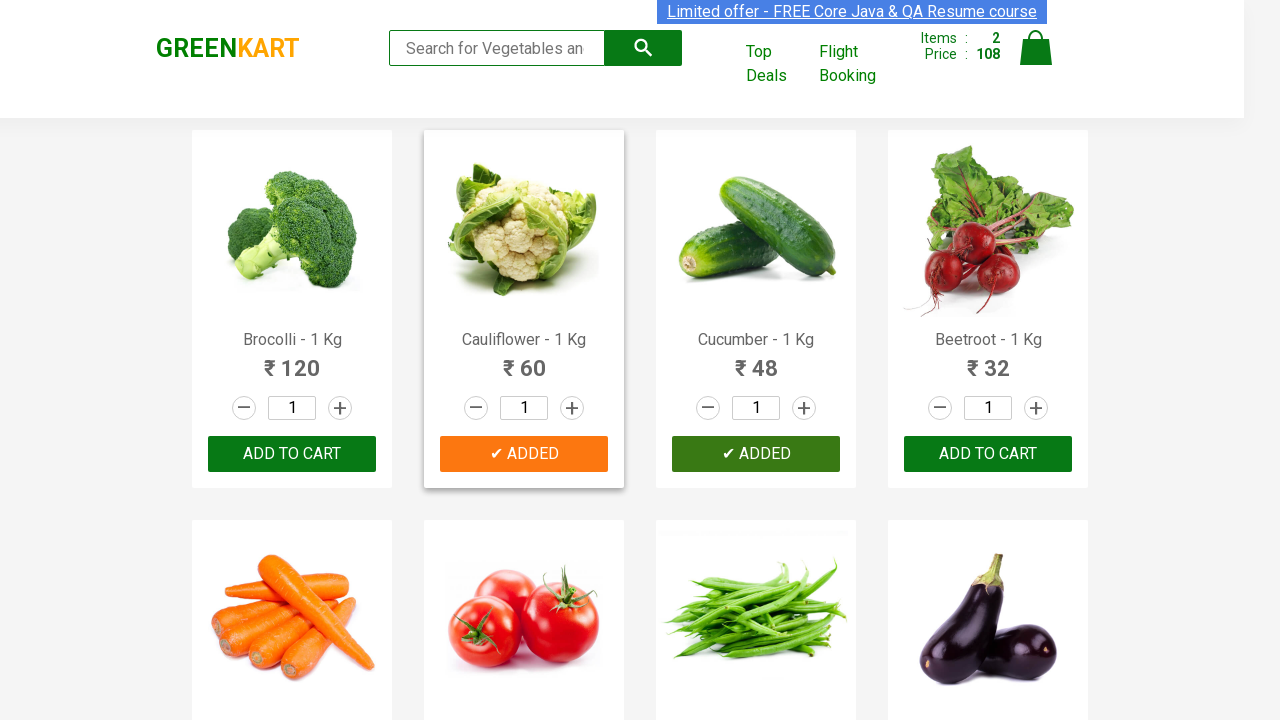

Added Beetroot to cart at (988, 454) on xpath=//div[@class='product-action']/button >> nth=3
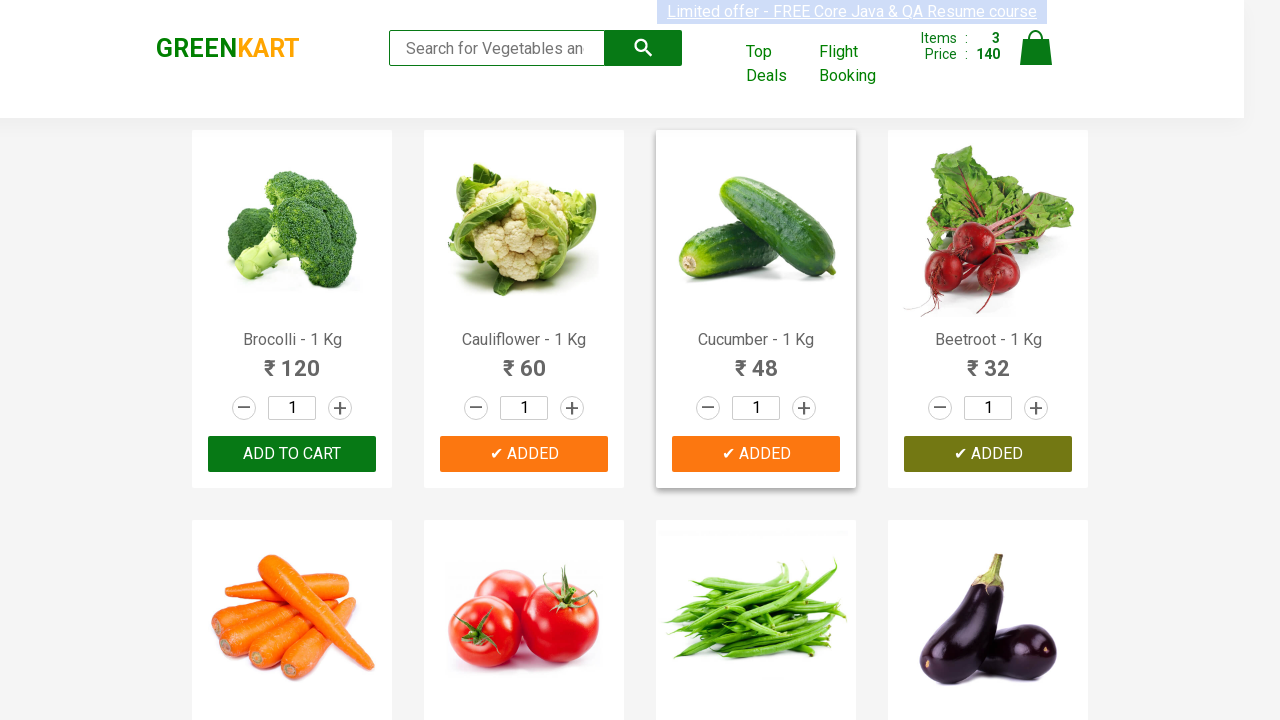

Clicked cart icon to view cart at (1036, 48) on img[alt='Cart']
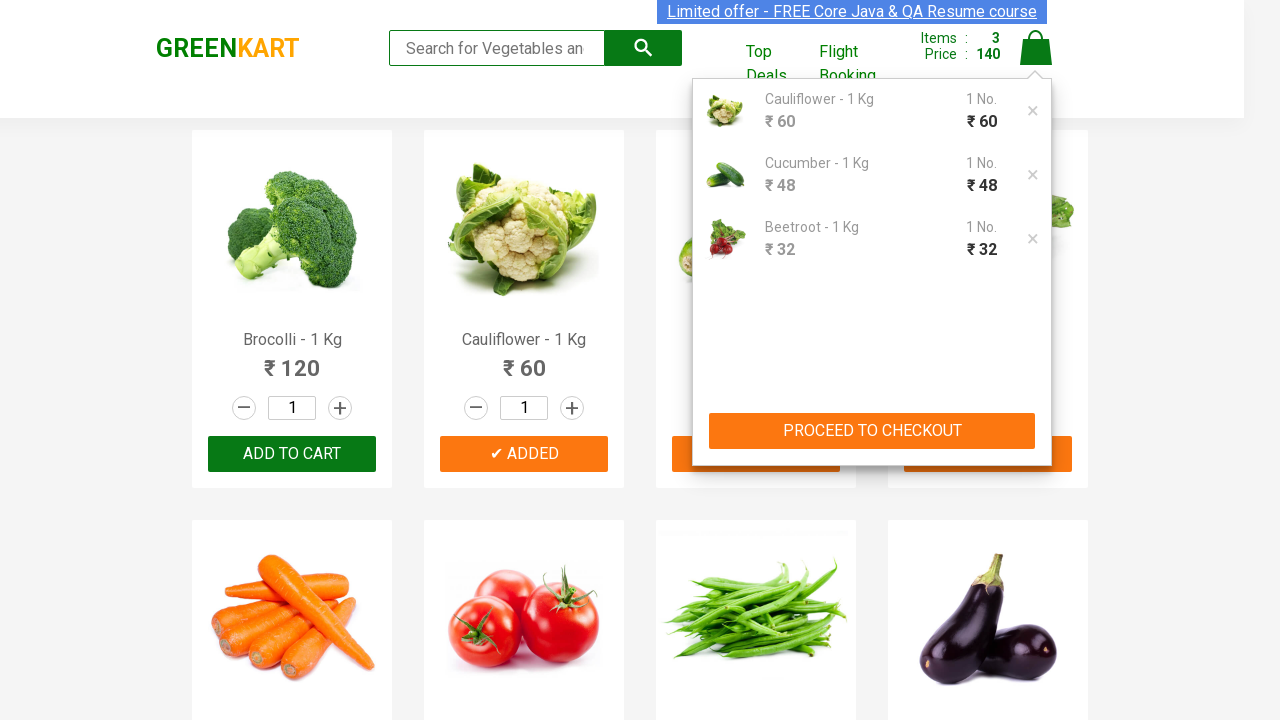

Clicked proceed to checkout button at (872, 431) on div[class='cart-preview active'] button
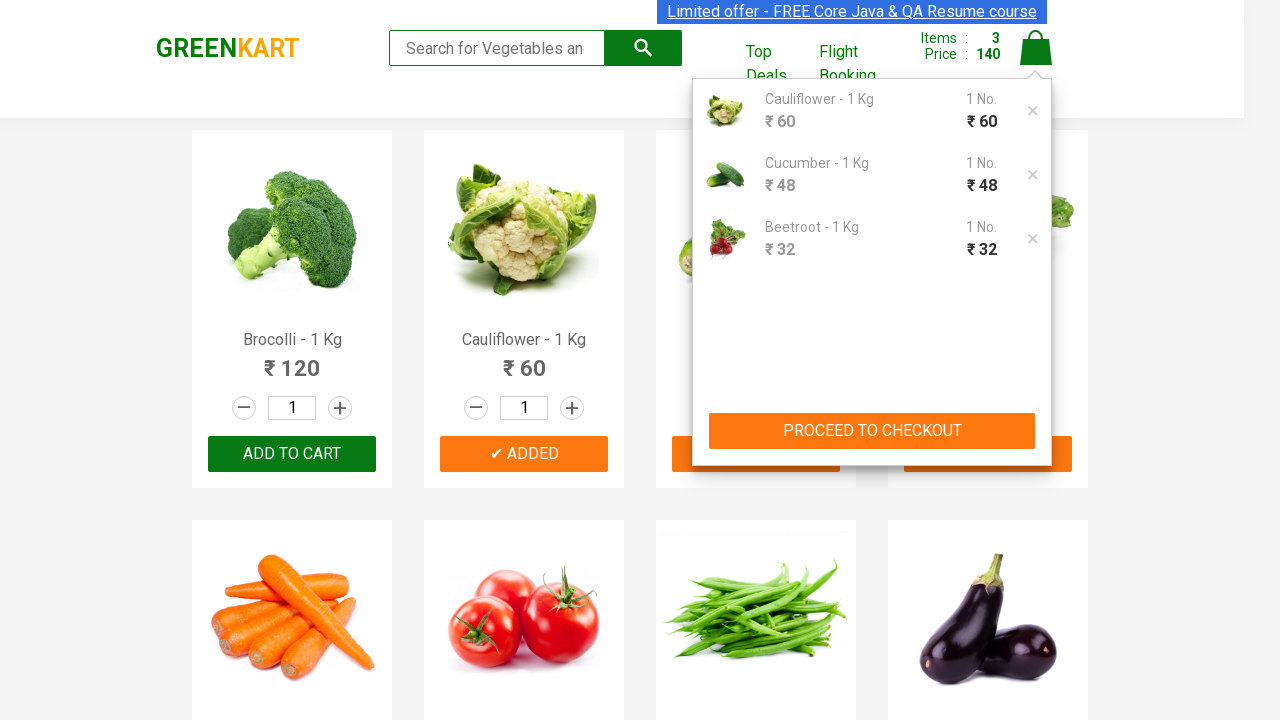

Entered promo code 'rahulshettyacademy' on .promoCode
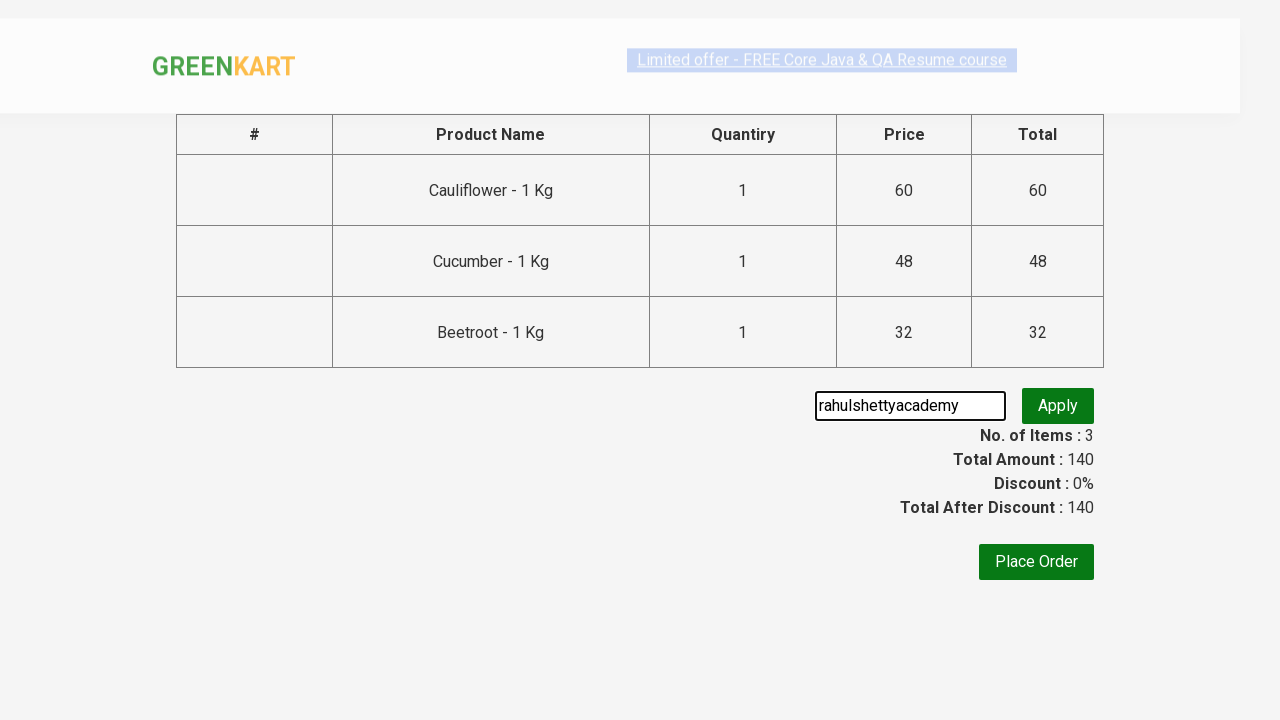

Clicked apply promo button at (1058, 406) on .promoBtn
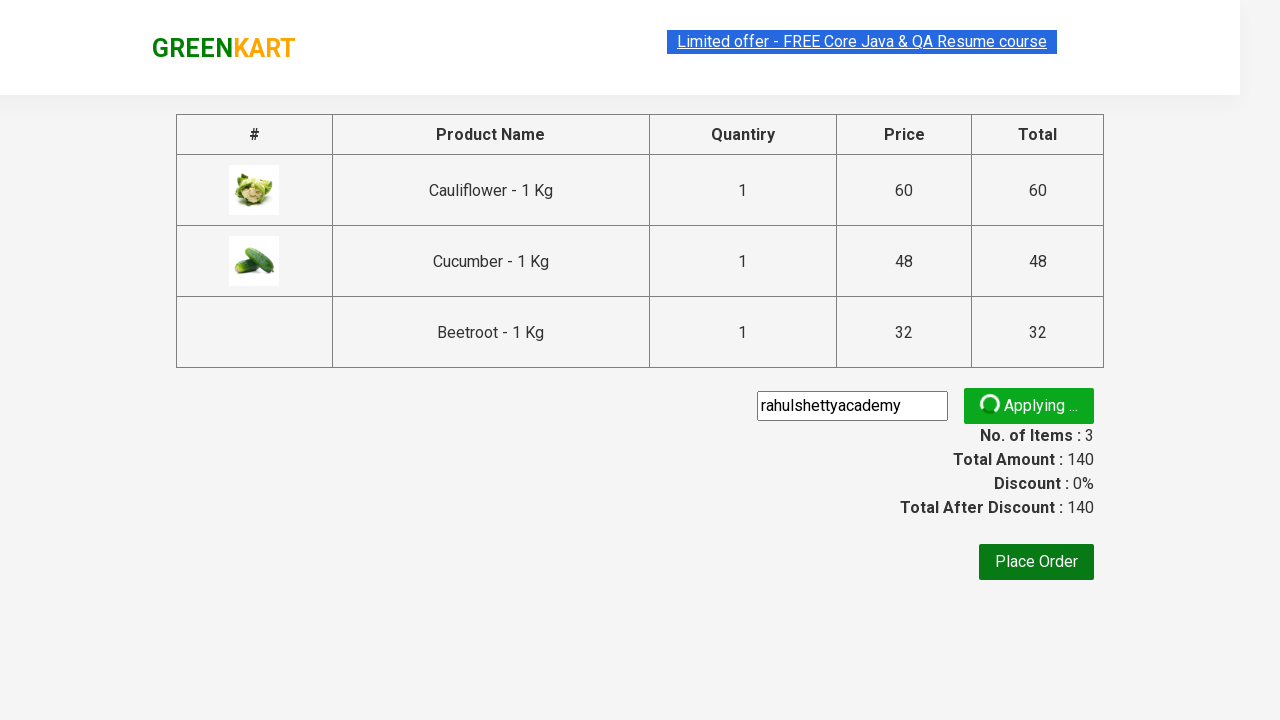

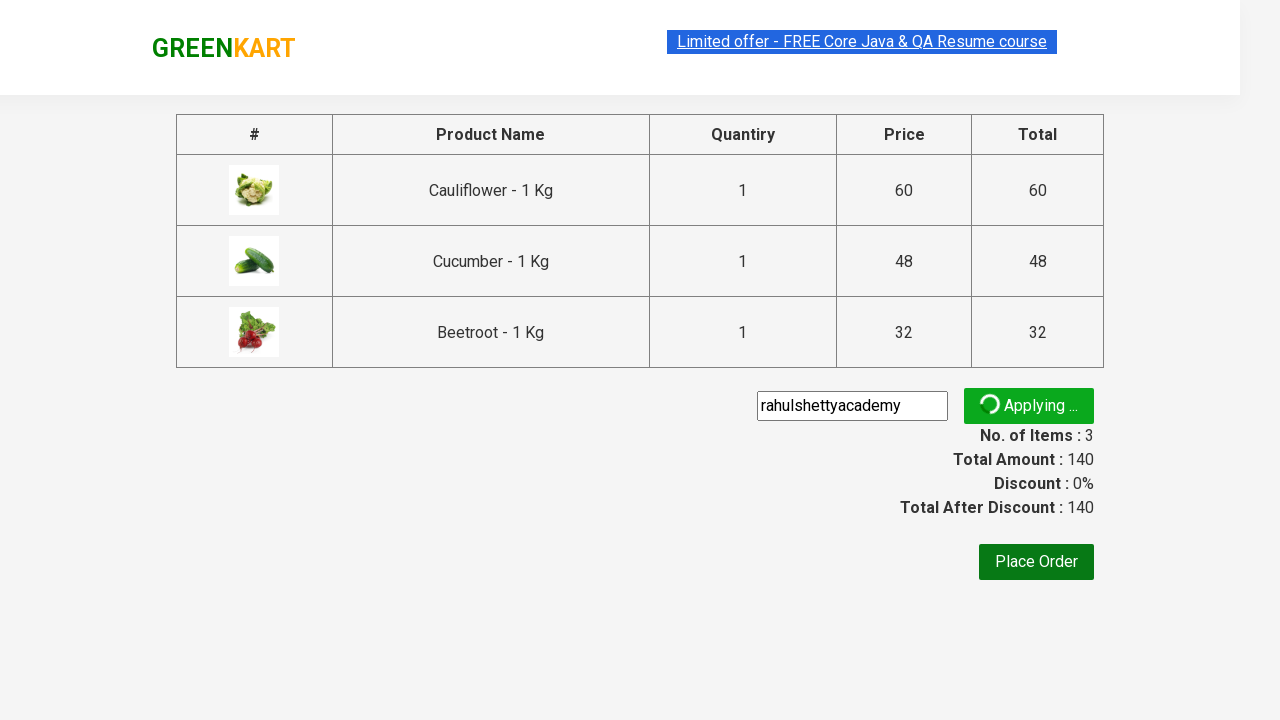